Navigates to the WHO COVID-19 emergency page and verifies that the page content loads successfully

Starting URL: https://www.who.int/emergencies/diseases/novel-coronavirus-2019

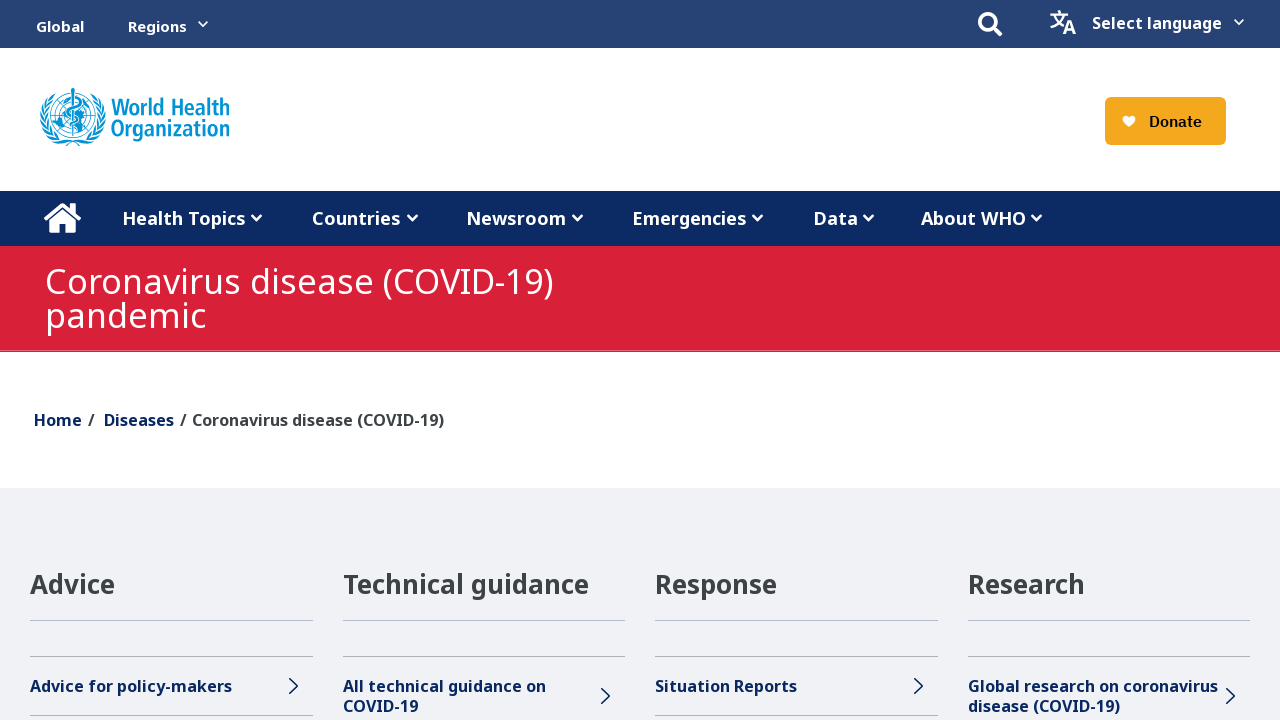

Waited for page network to reach idle state
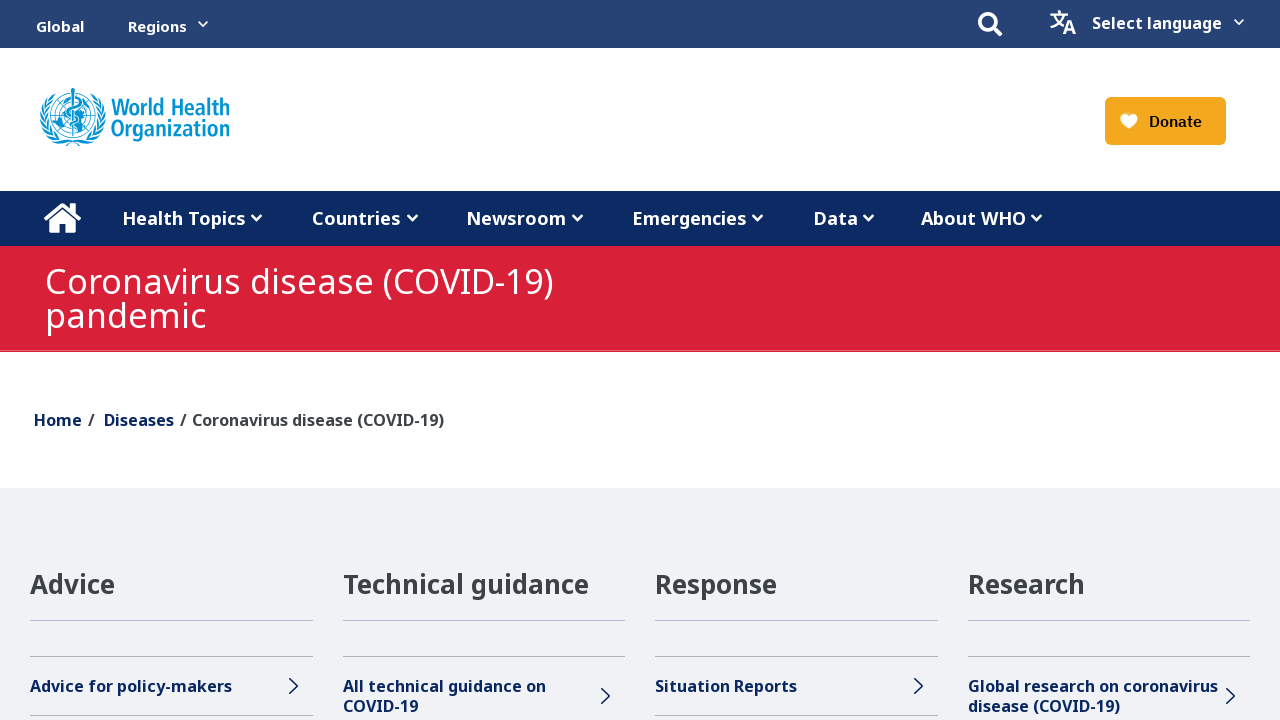

Verified main body content is present on WHO COVID-19 emergency page
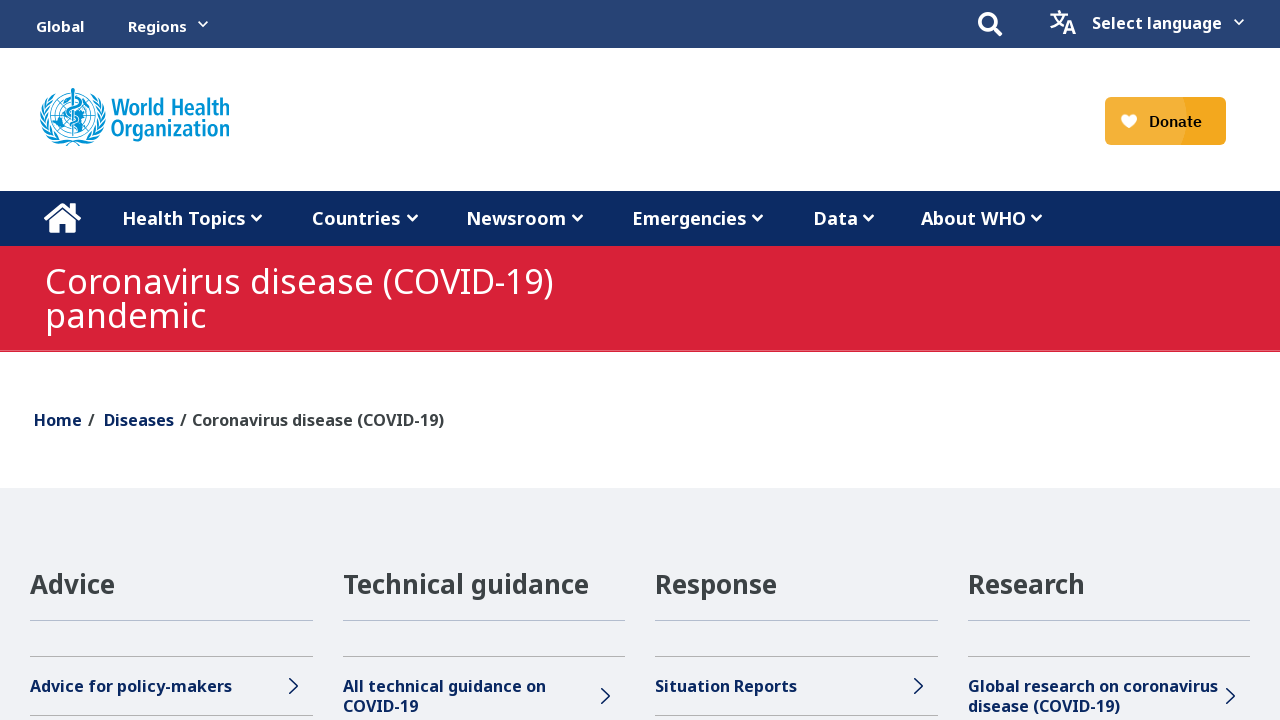

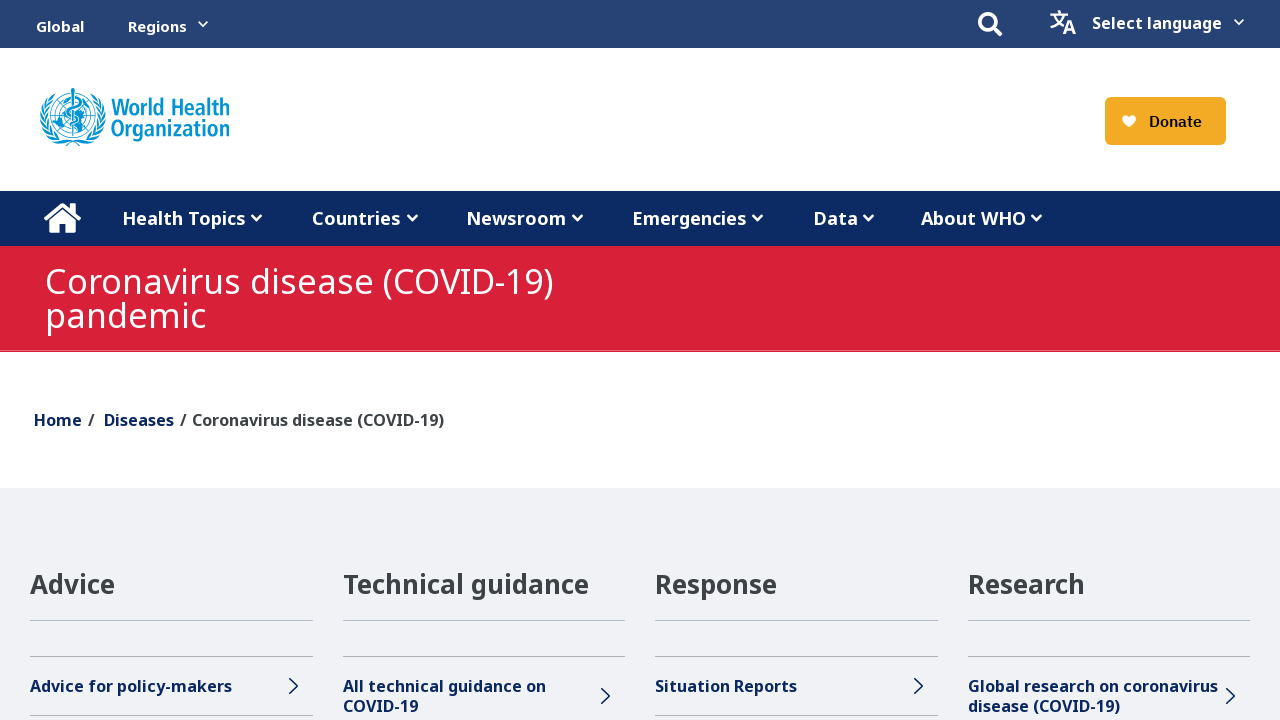